Tests the Add Element functionality by clicking the "Add Element" button multiple times to create delete buttons on the page

Starting URL: http://the-internet.herokuapp.com/add_remove_elements/

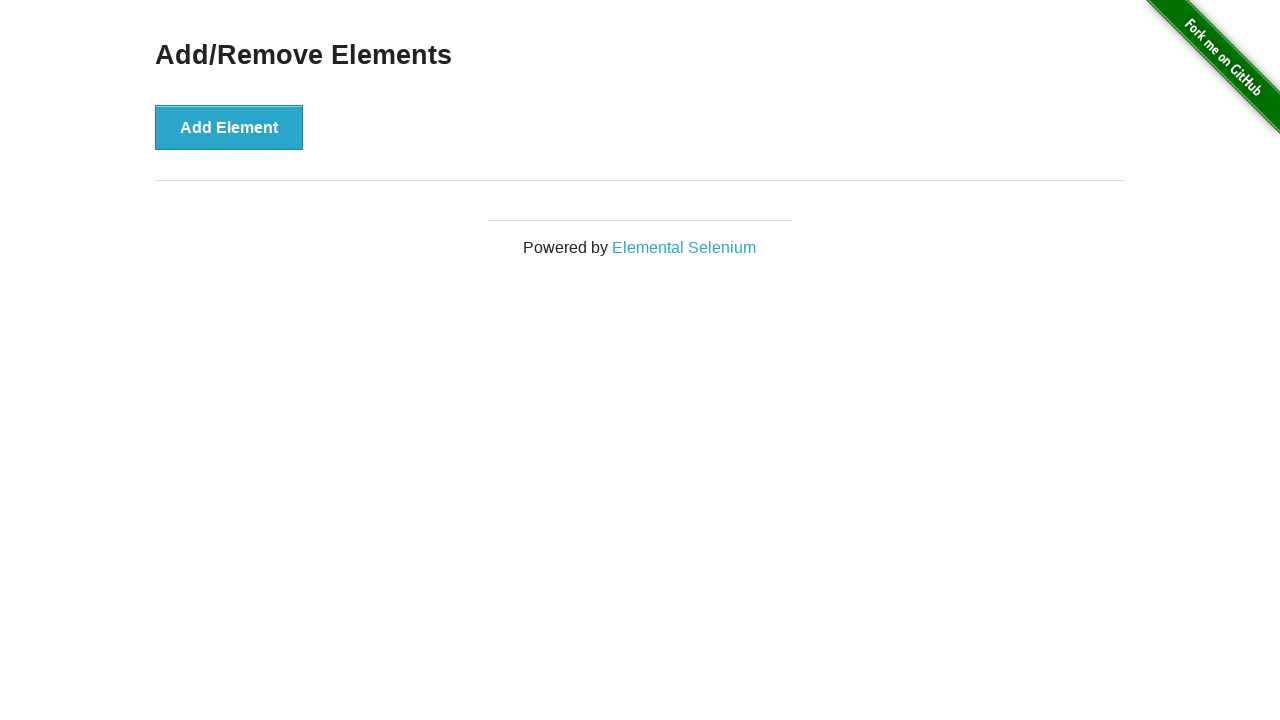

Clicked 'Add Element' button (iteration 1/20) at (229, 127) on xpath=//*[.='Add Element']
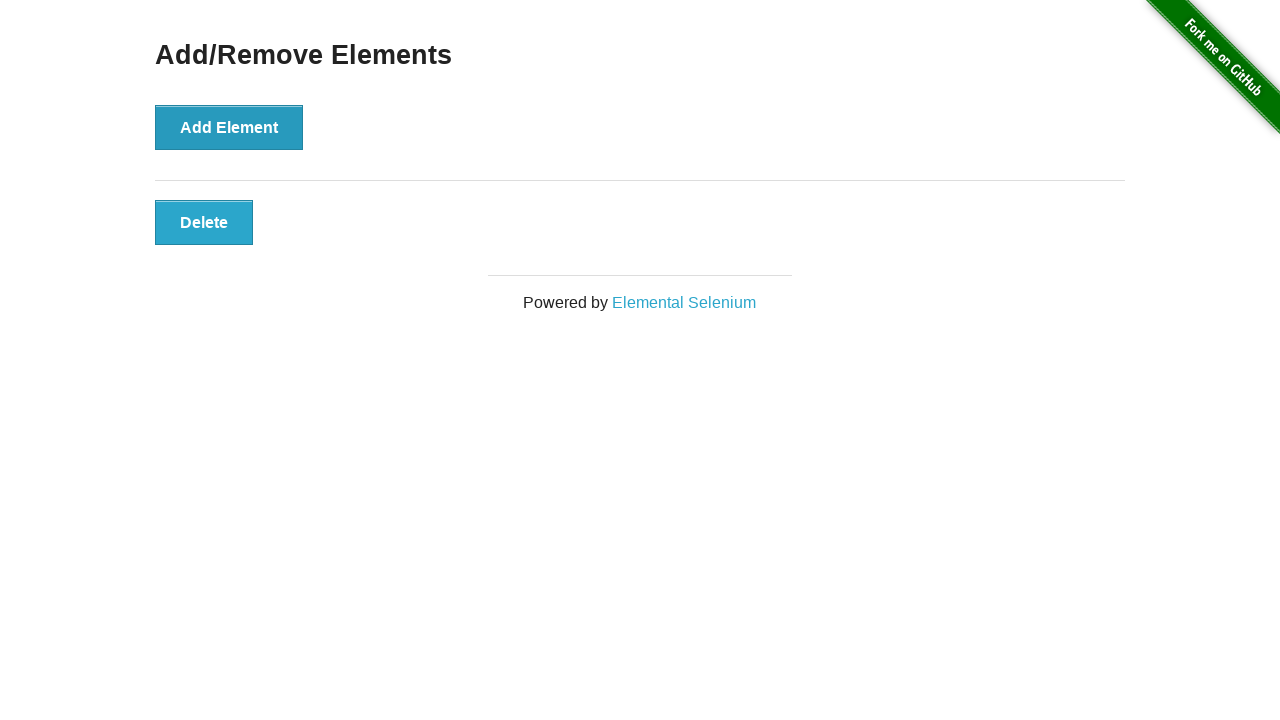

Clicked 'Add Element' button (iteration 2/20) at (229, 127) on xpath=//*[.='Add Element']
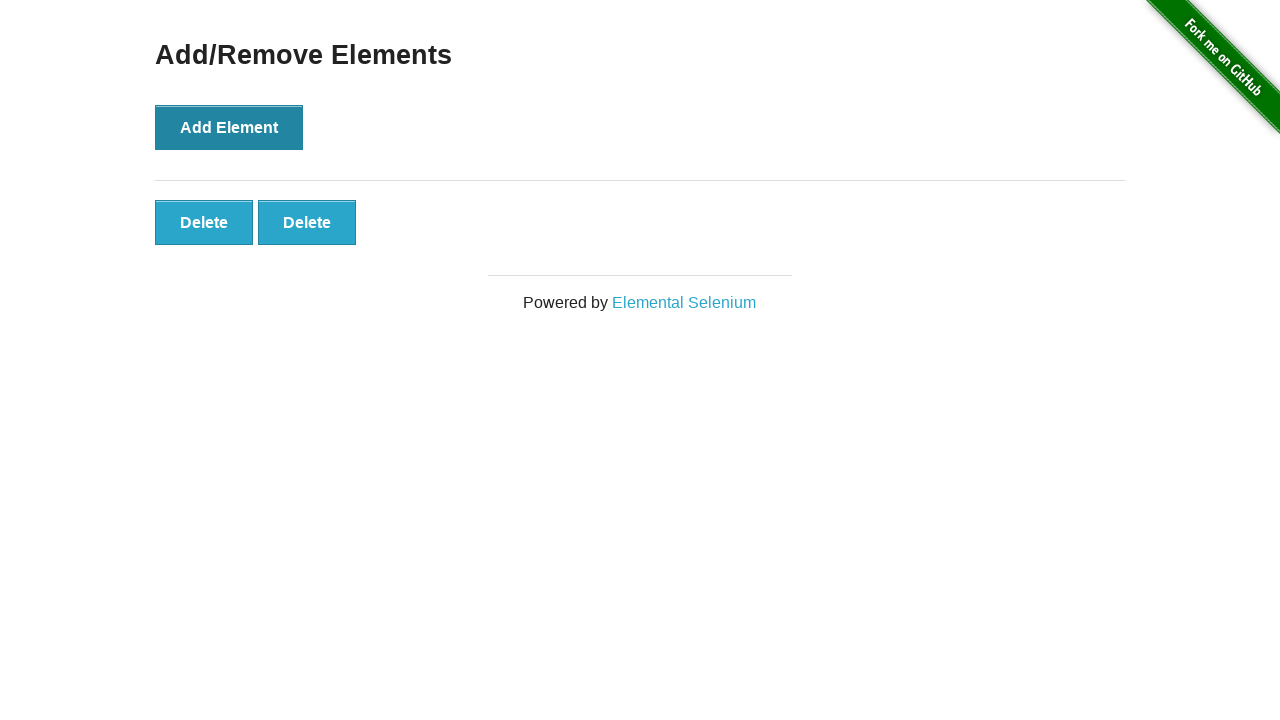

Clicked 'Add Element' button (iteration 3/20) at (229, 127) on xpath=//*[.='Add Element']
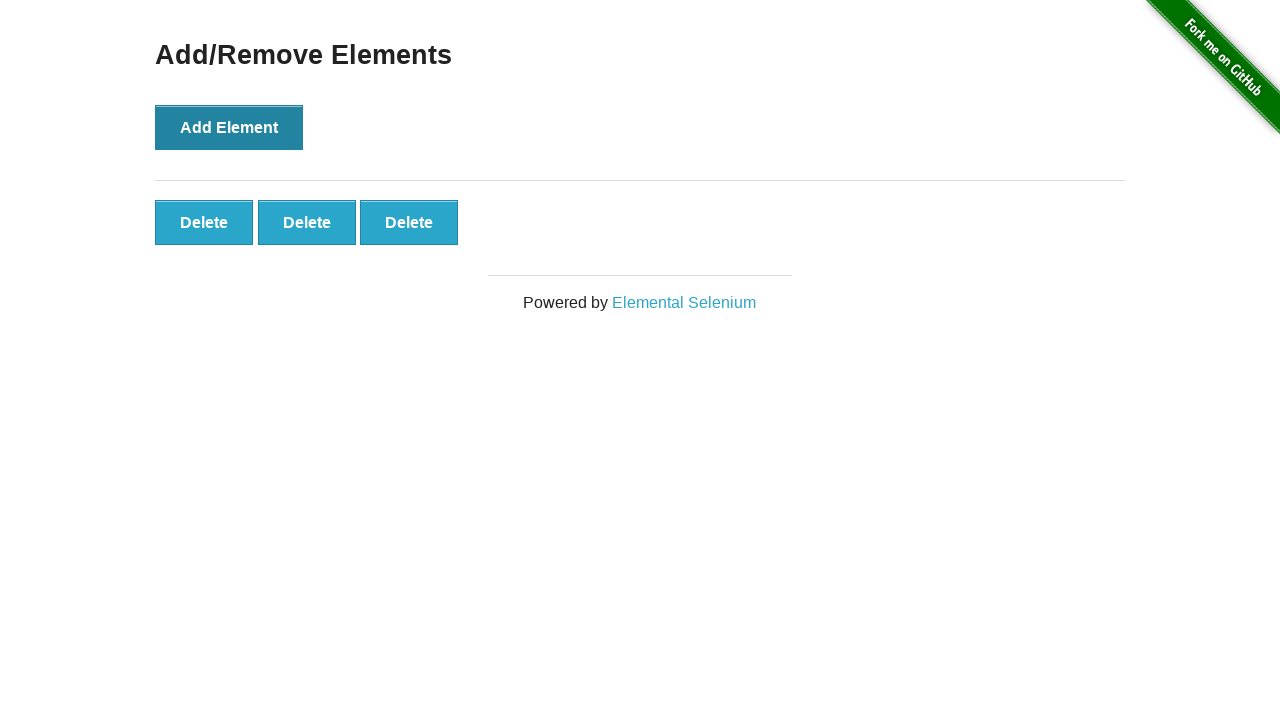

Clicked 'Add Element' button (iteration 4/20) at (229, 127) on xpath=//*[.='Add Element']
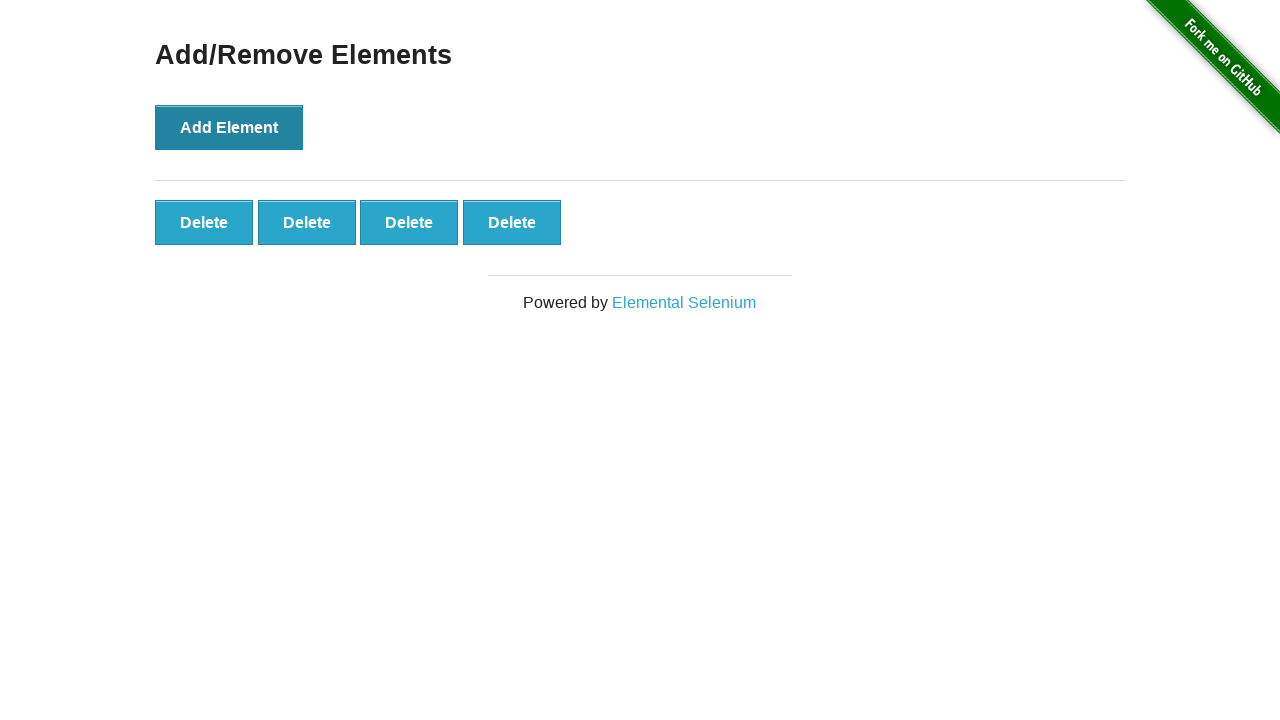

Clicked 'Add Element' button (iteration 5/20) at (229, 127) on xpath=//*[.='Add Element']
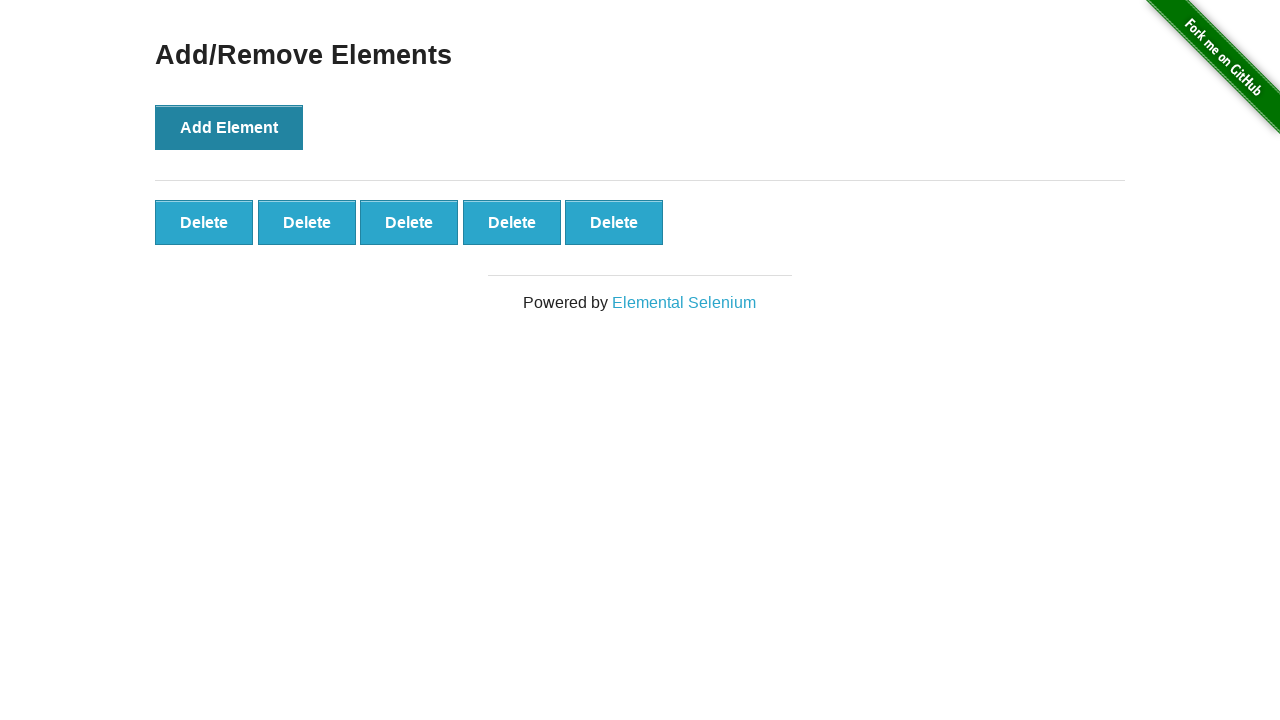

Clicked 'Add Element' button (iteration 6/20) at (229, 127) on xpath=//*[.='Add Element']
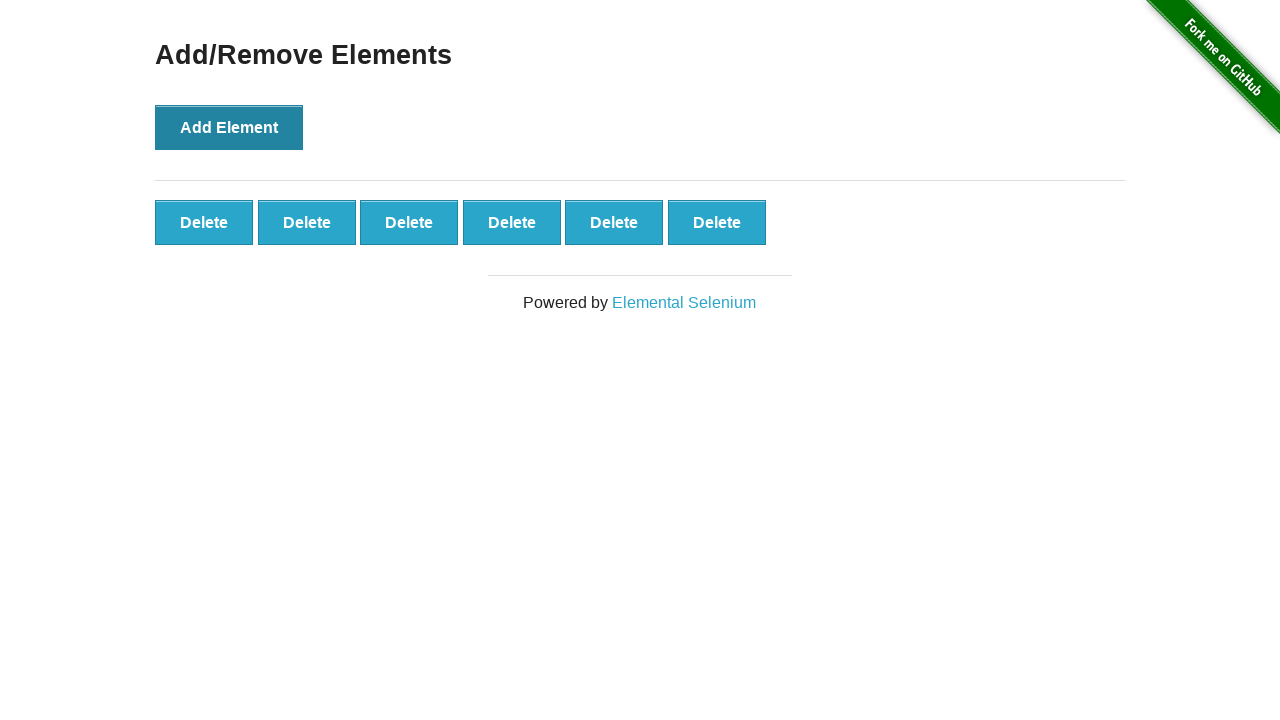

Clicked 'Add Element' button (iteration 7/20) at (229, 127) on xpath=//*[.='Add Element']
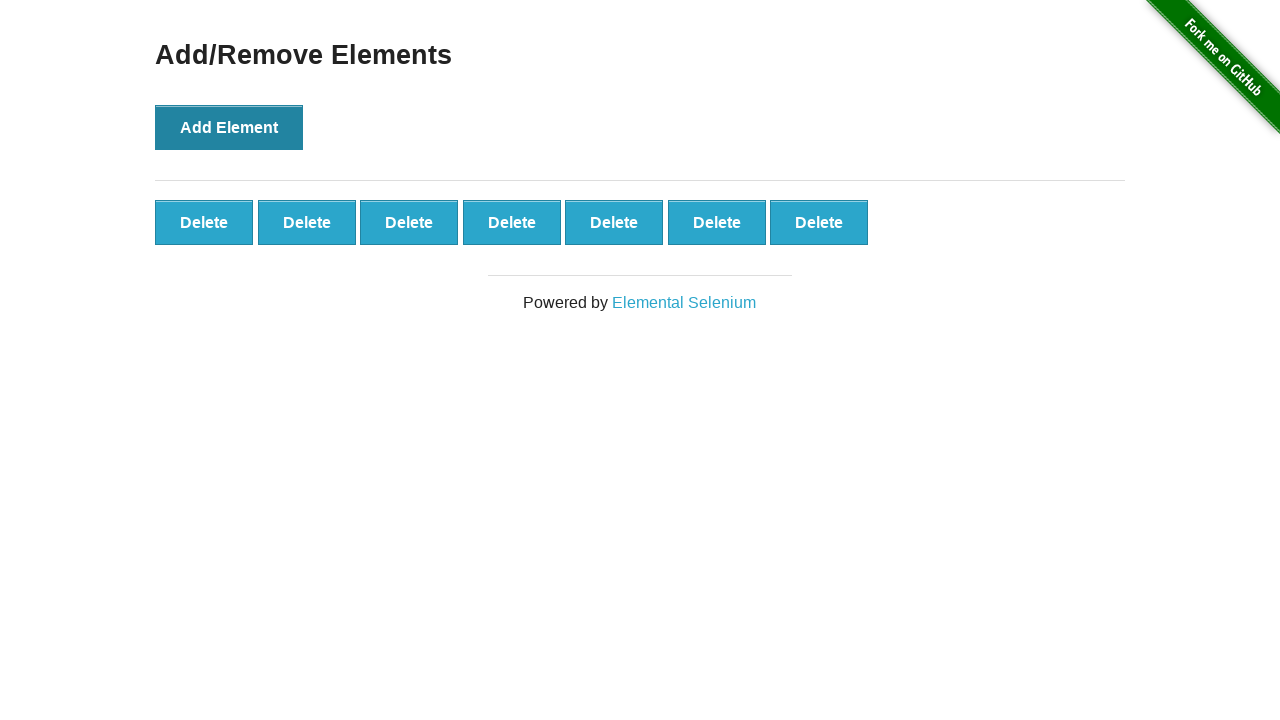

Clicked 'Add Element' button (iteration 8/20) at (229, 127) on xpath=//*[.='Add Element']
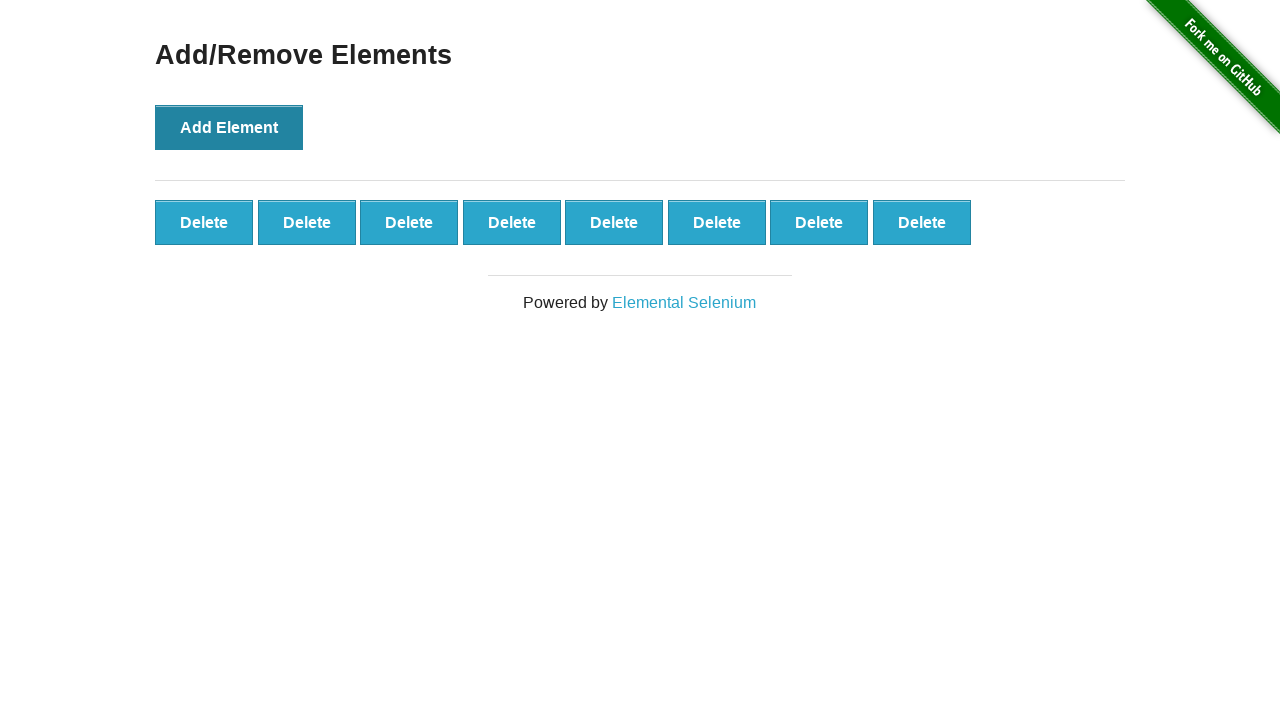

Clicked 'Add Element' button (iteration 9/20) at (229, 127) on xpath=//*[.='Add Element']
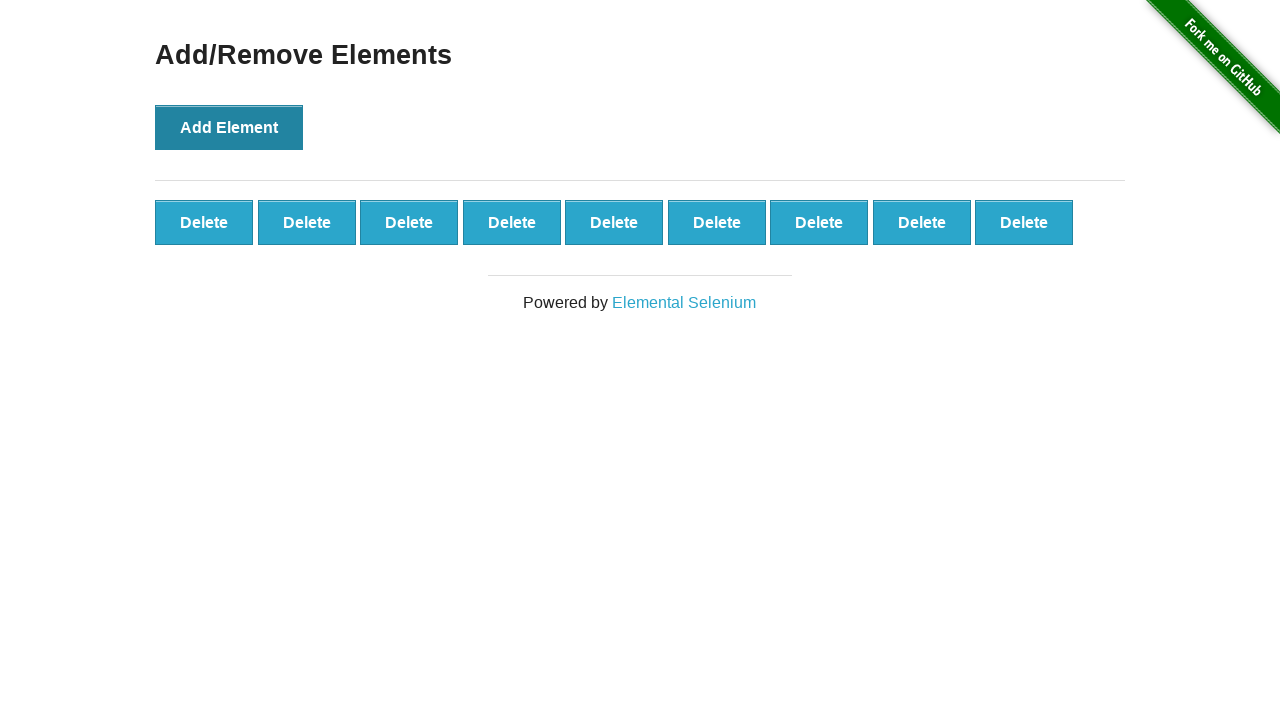

Clicked 'Add Element' button (iteration 10/20) at (229, 127) on xpath=//*[.='Add Element']
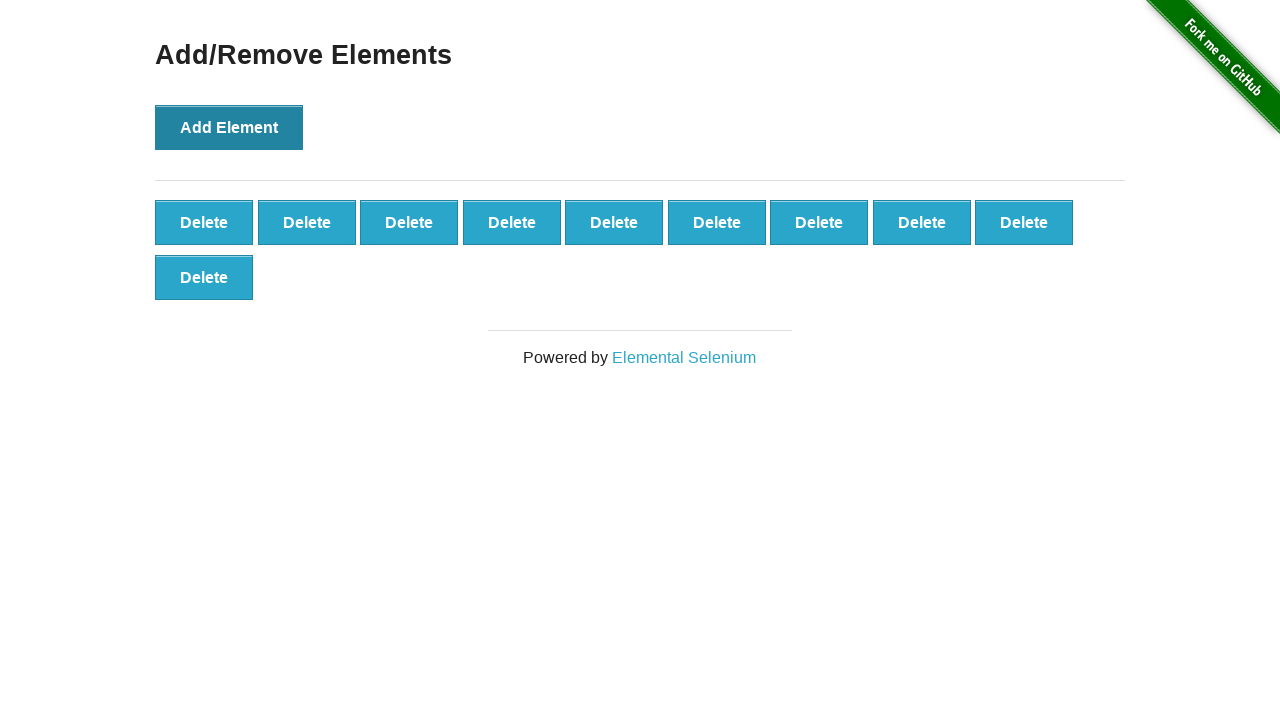

Clicked 'Add Element' button (iteration 11/20) at (229, 127) on xpath=//*[.='Add Element']
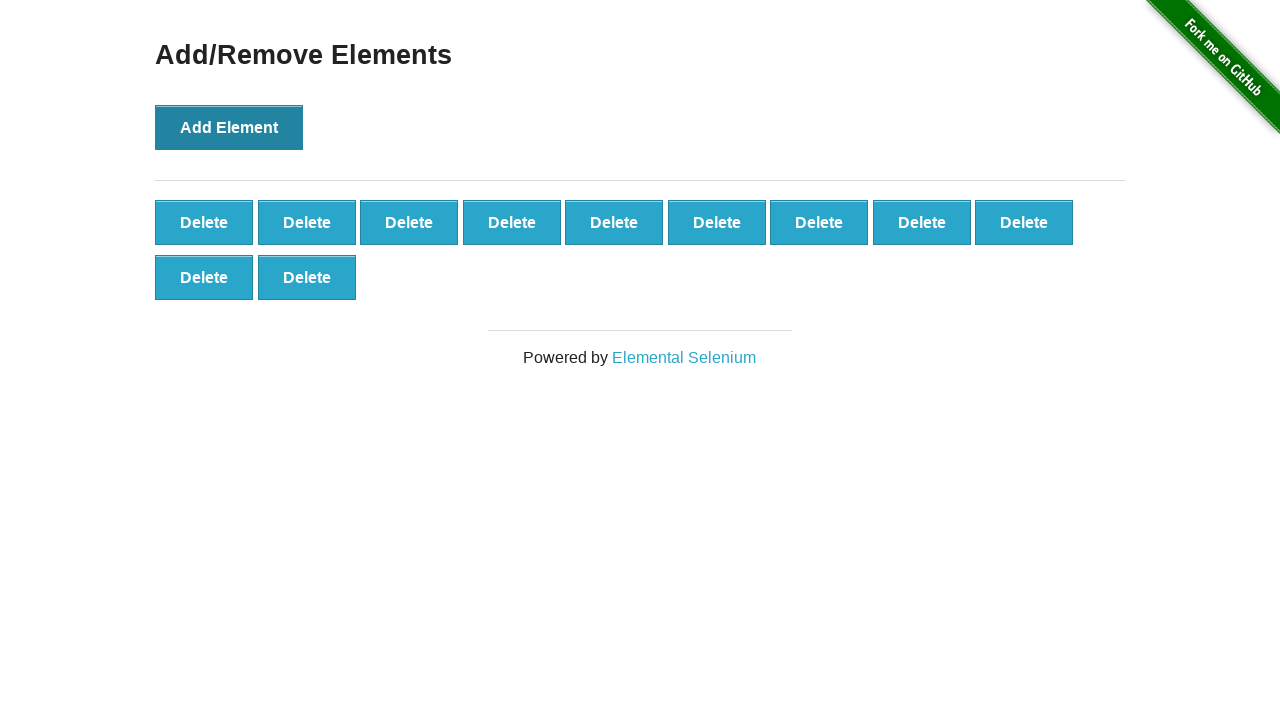

Clicked 'Add Element' button (iteration 12/20) at (229, 127) on xpath=//*[.='Add Element']
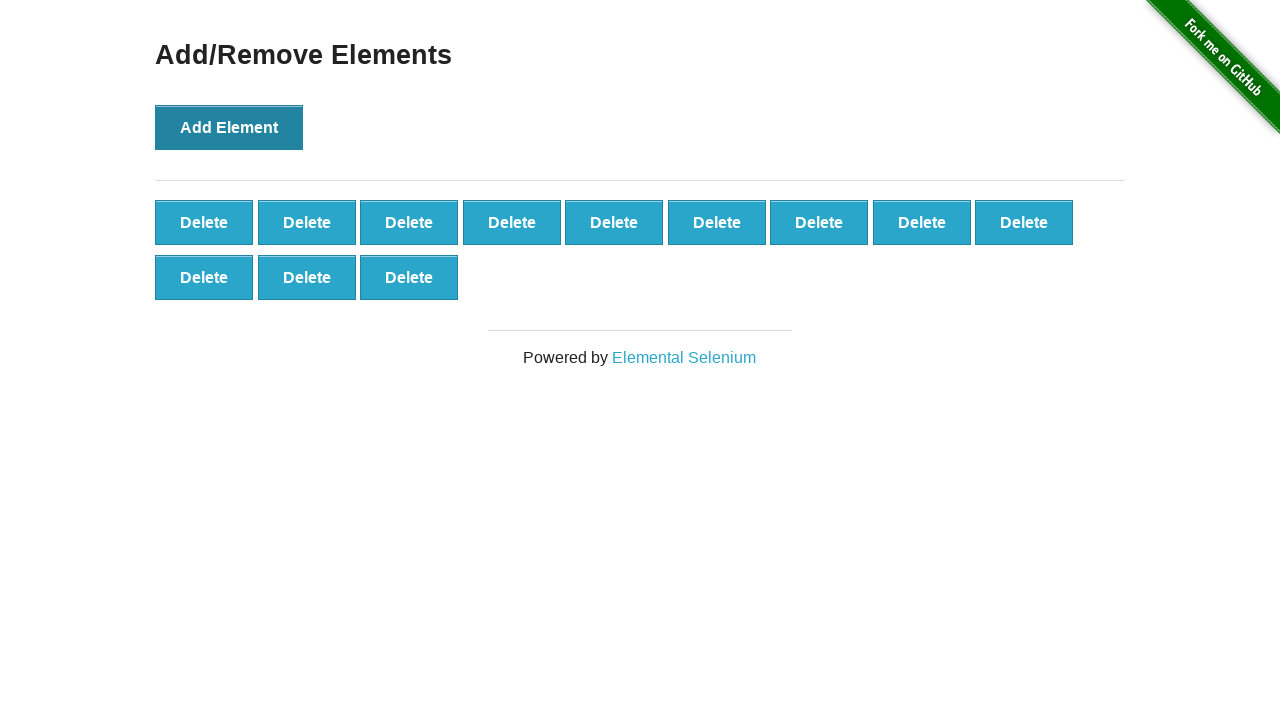

Clicked 'Add Element' button (iteration 13/20) at (229, 127) on xpath=//*[.='Add Element']
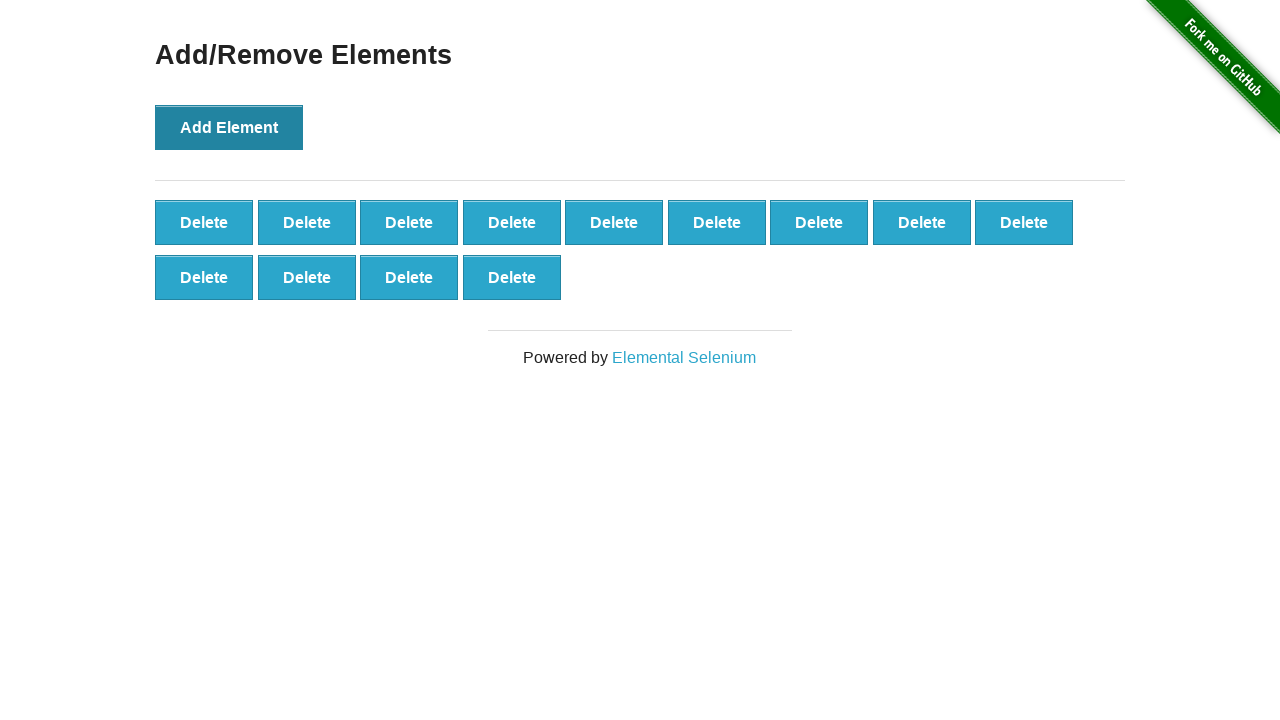

Clicked 'Add Element' button (iteration 14/20) at (229, 127) on xpath=//*[.='Add Element']
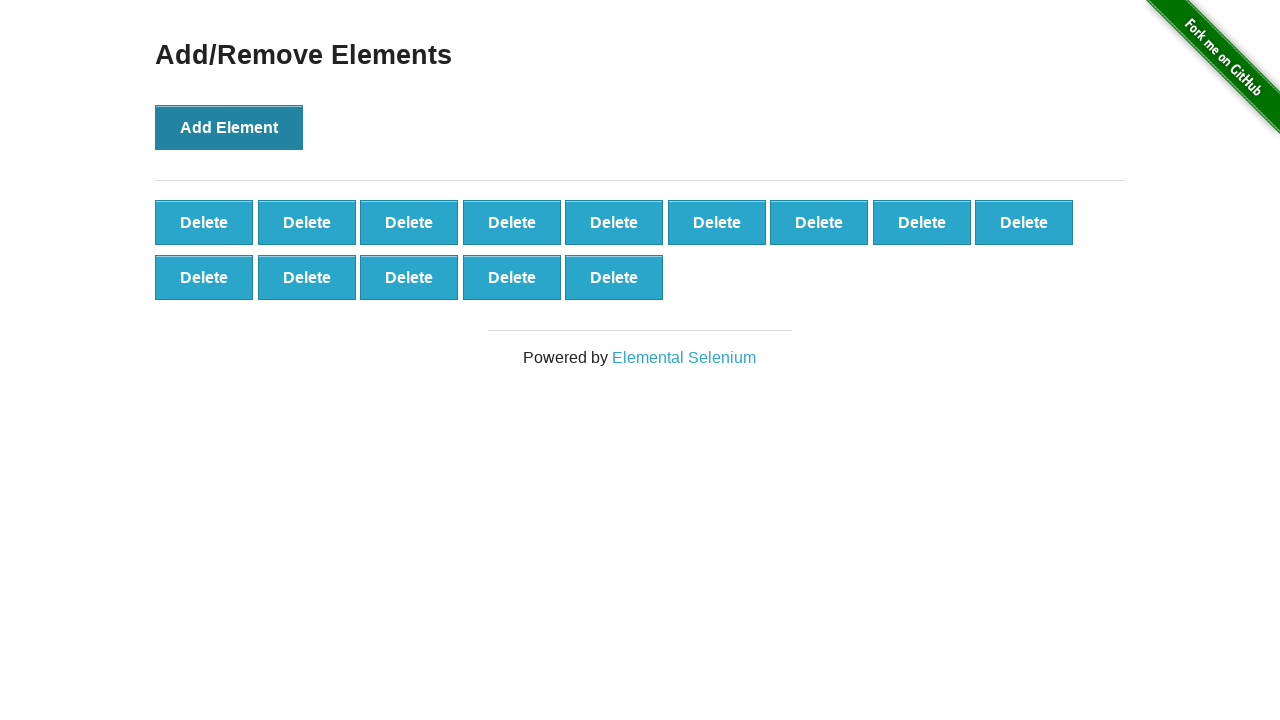

Clicked 'Add Element' button (iteration 15/20) at (229, 127) on xpath=//*[.='Add Element']
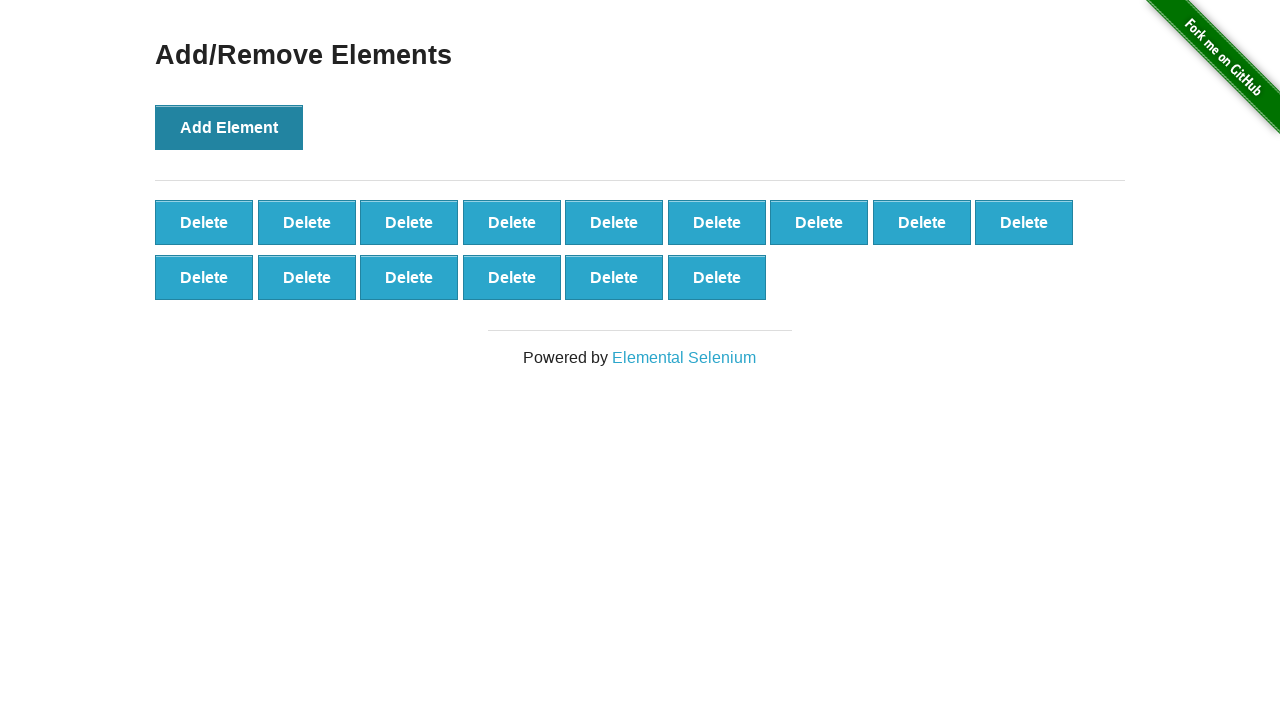

Clicked 'Add Element' button (iteration 16/20) at (229, 127) on xpath=//*[.='Add Element']
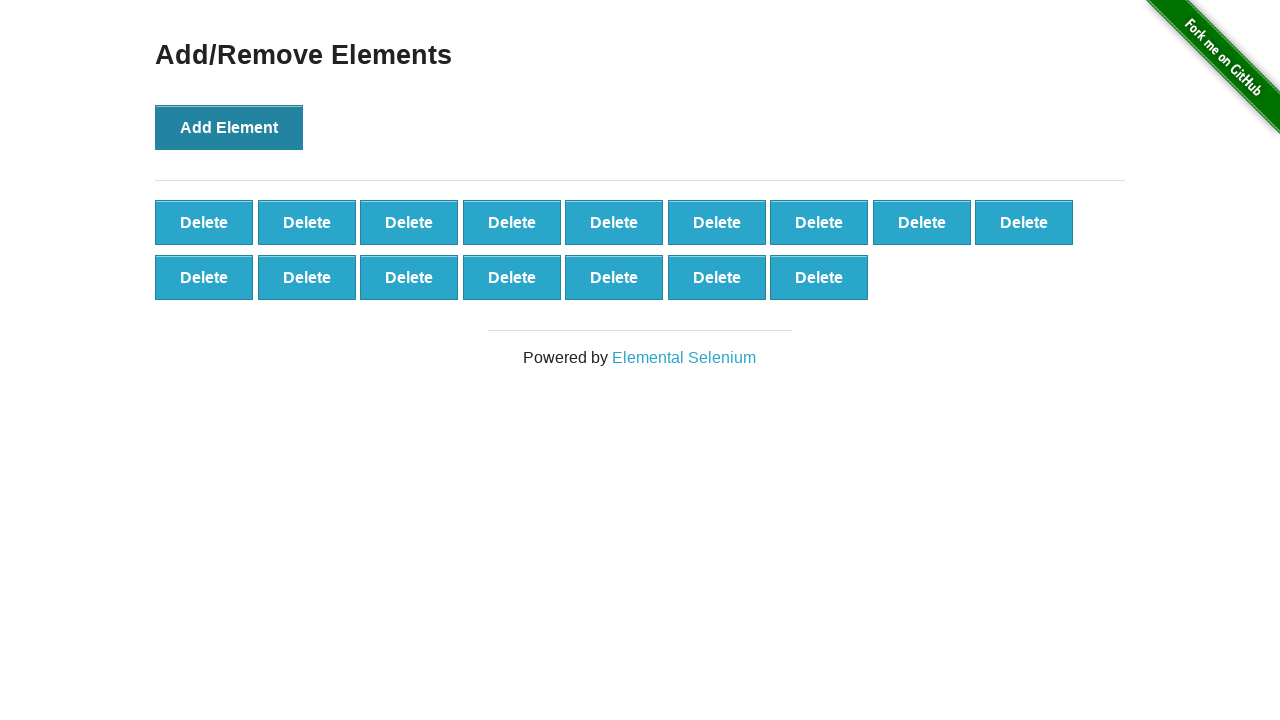

Clicked 'Add Element' button (iteration 17/20) at (229, 127) on xpath=//*[.='Add Element']
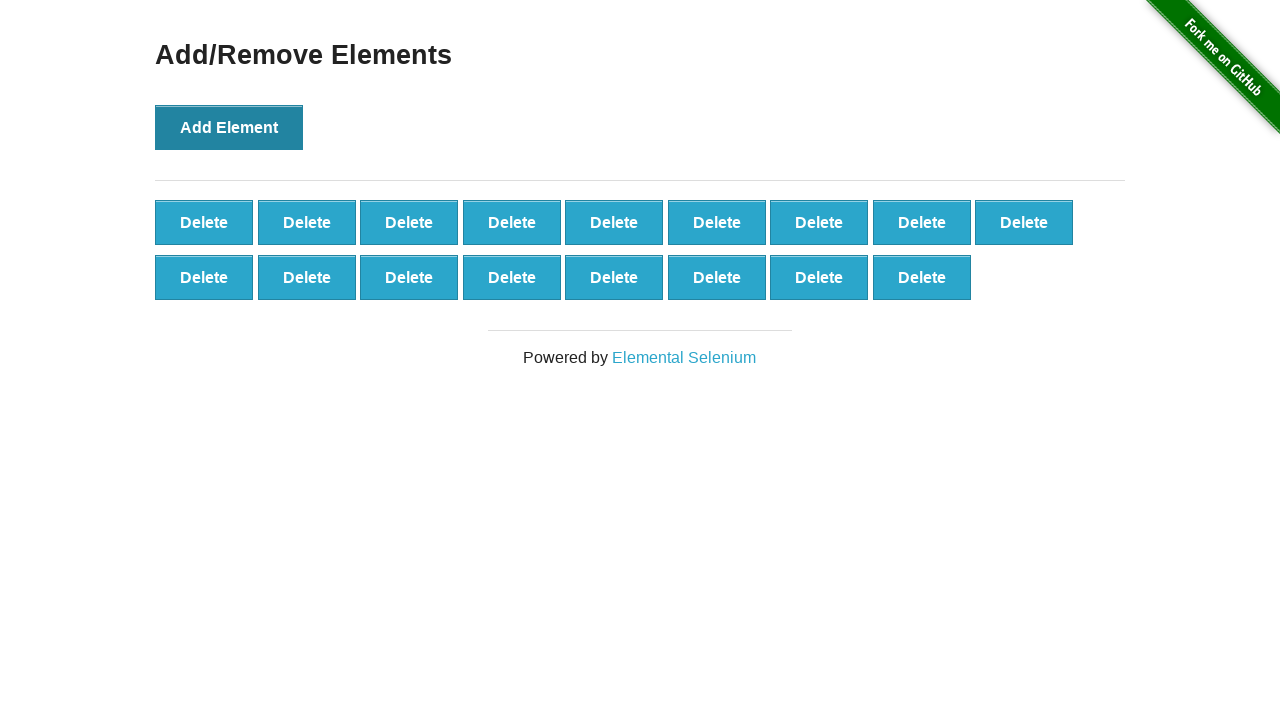

Clicked 'Add Element' button (iteration 18/20) at (229, 127) on xpath=//*[.='Add Element']
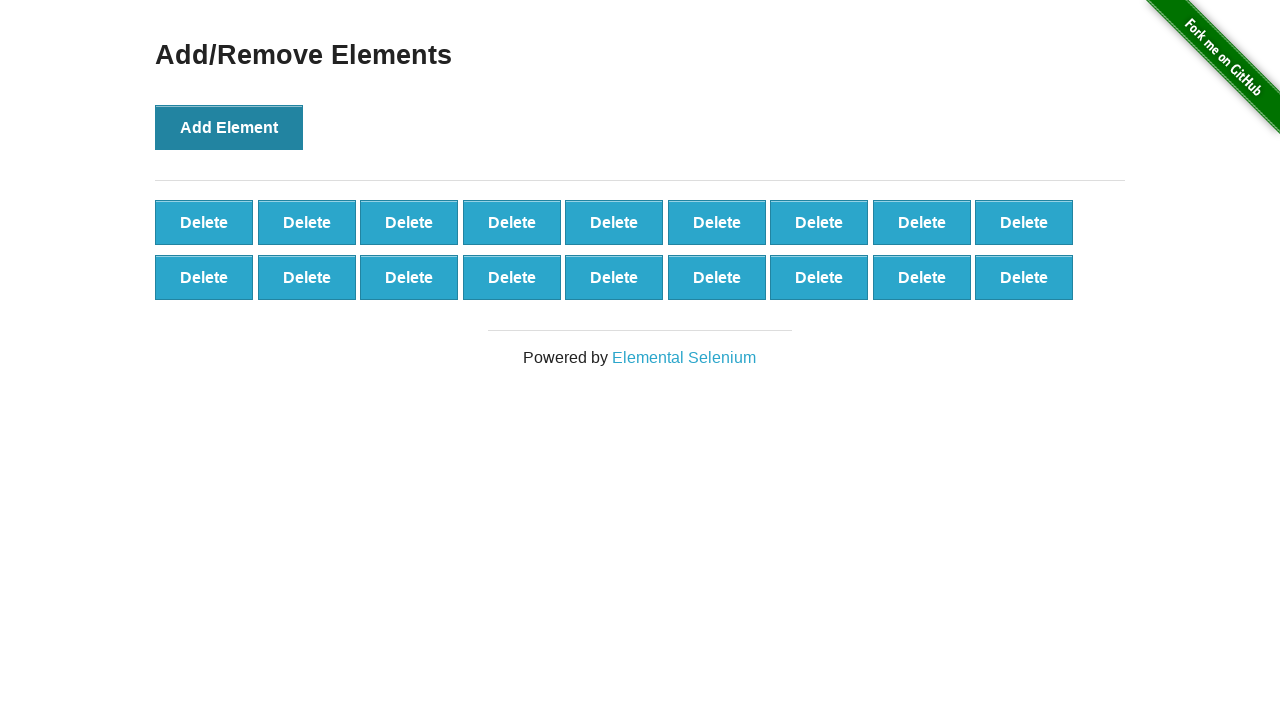

Clicked 'Add Element' button (iteration 19/20) at (229, 127) on xpath=//*[.='Add Element']
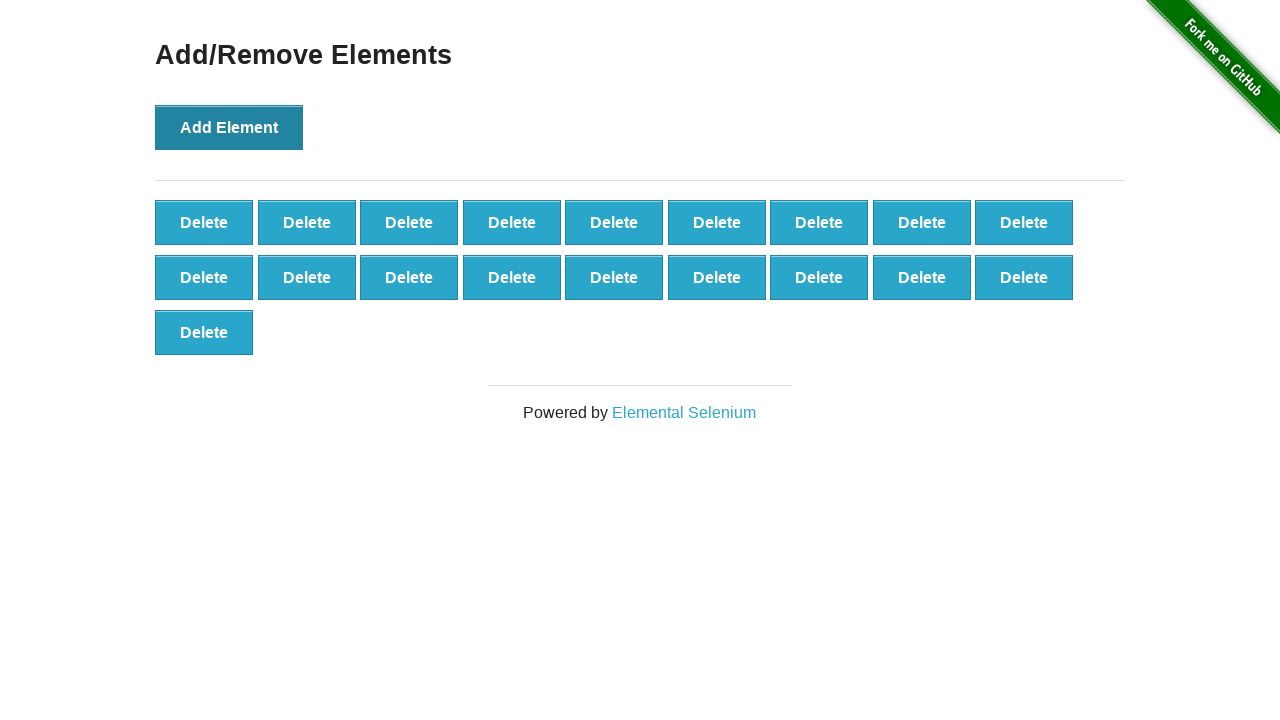

Clicked 'Add Element' button (iteration 20/20) at (229, 127) on xpath=//*[.='Add Element']
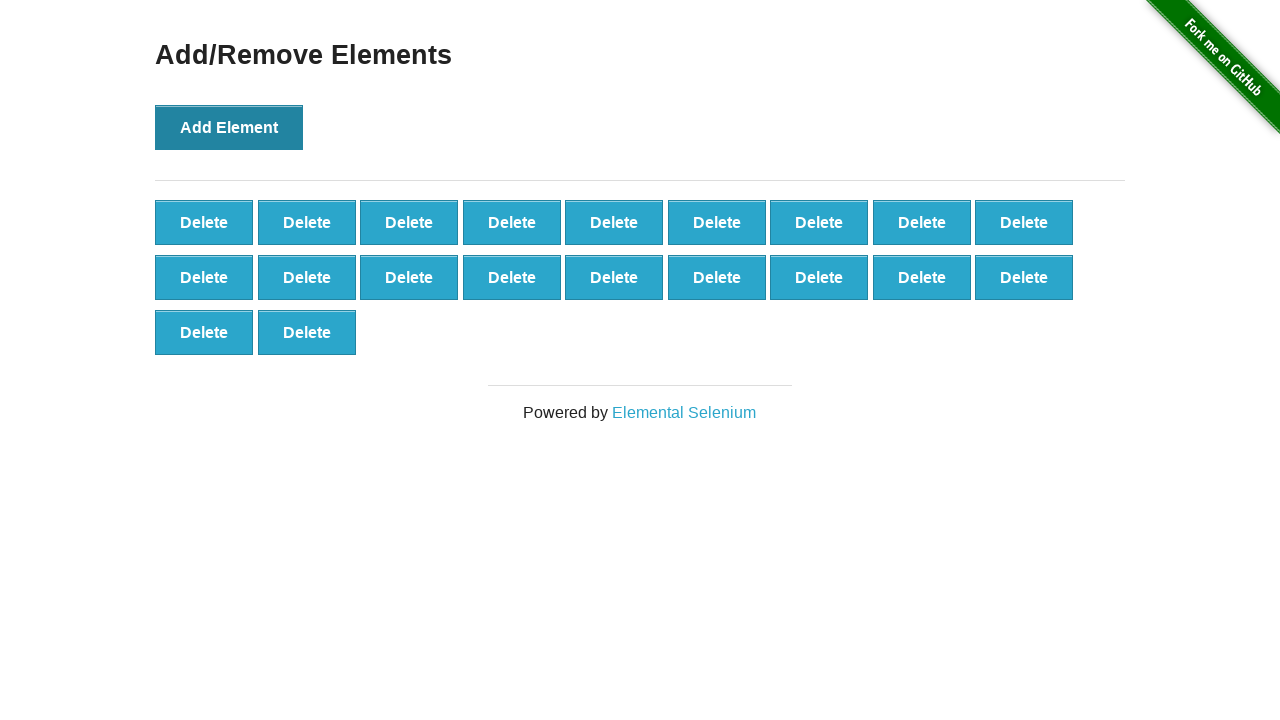

Delete buttons are now visible on the page
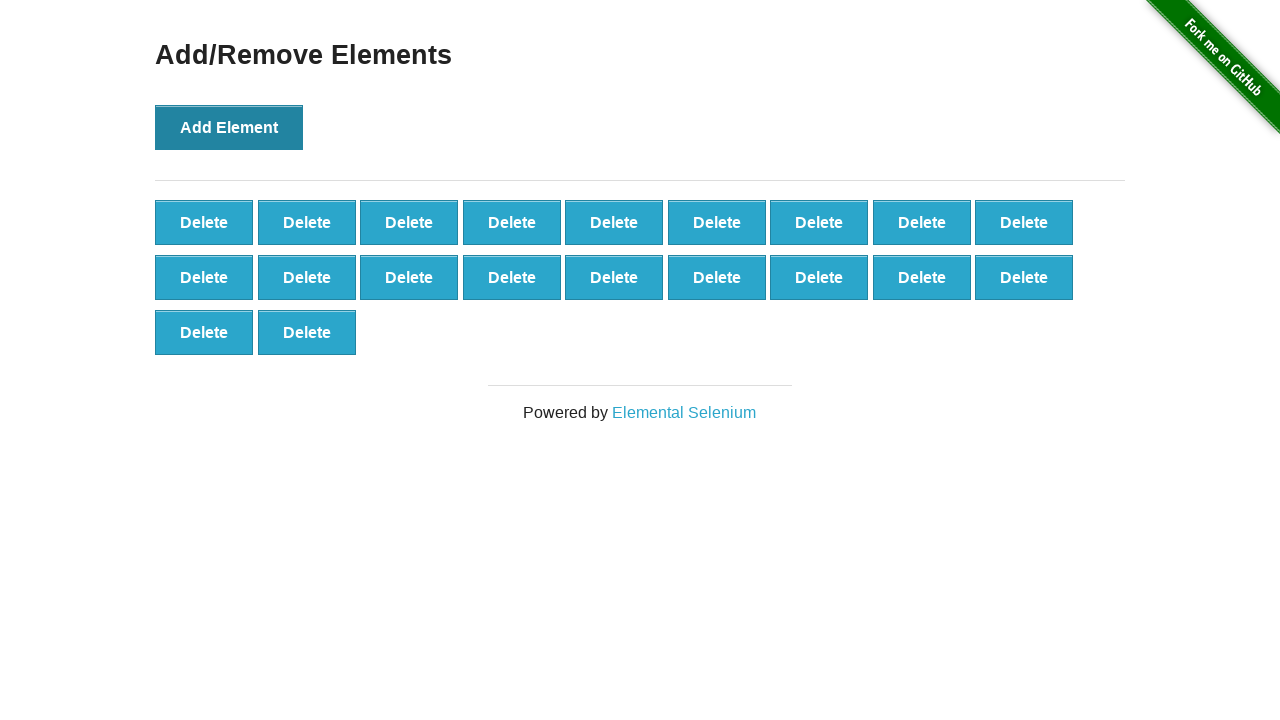

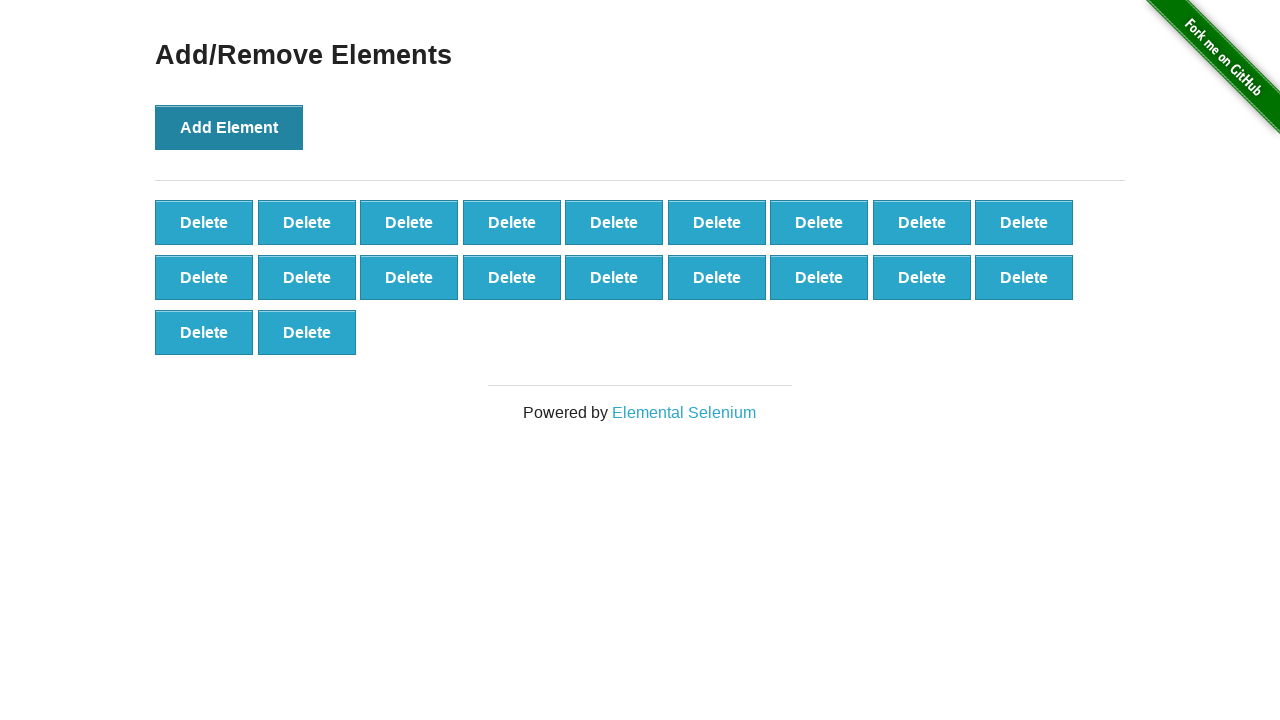